Navigates to Yamaha Motor India website and then to a specific product page for Yamaha R15S

Starting URL: https://www.yamaha-motor-india.com/

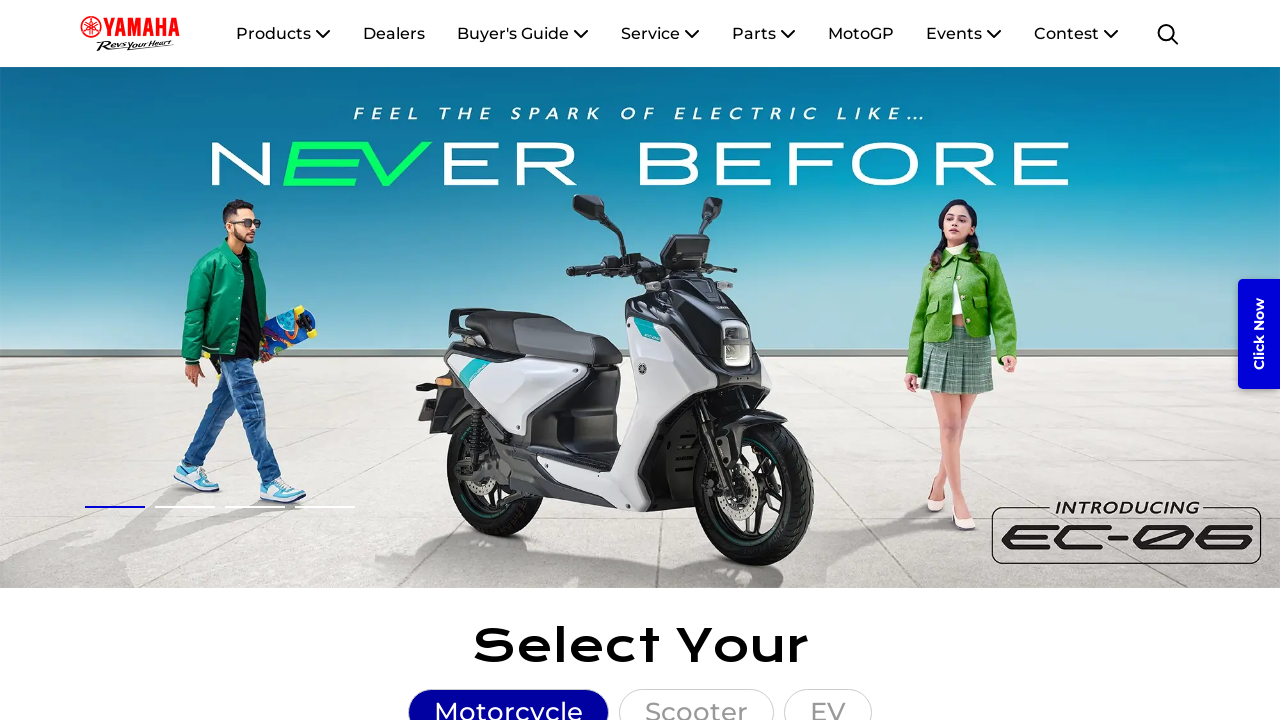

Navigated to Yamaha R15S product page
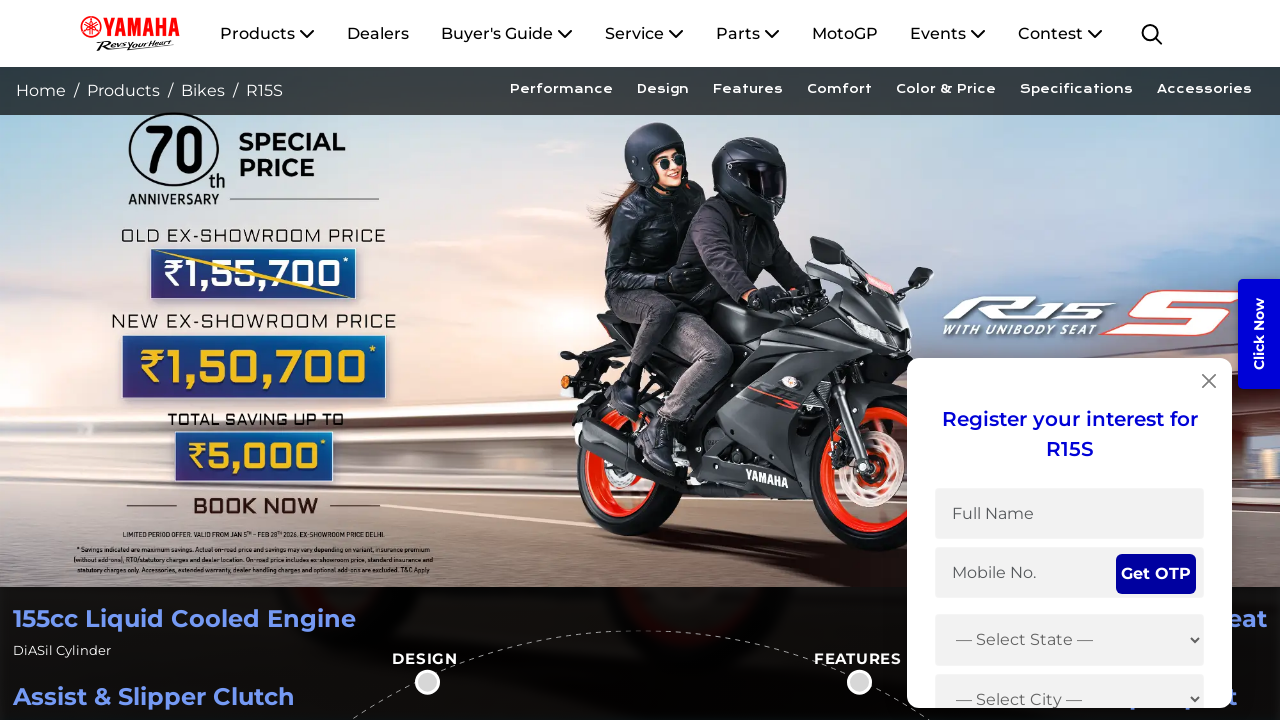

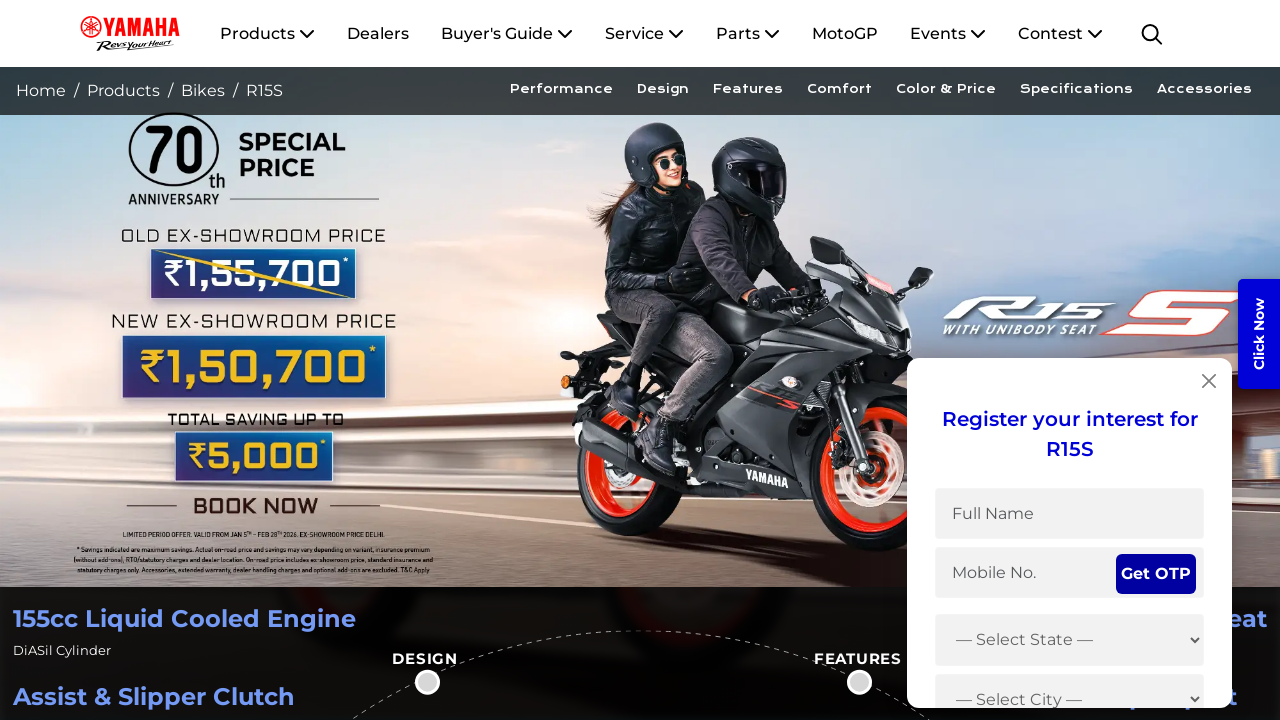